Tests explicit wait functionality by waiting for a price element to show "100", then clicking a book button, calculating a value based on displayed input, filling in an answer field, and submitting the form.

Starting URL: http://suninjuly.github.io/explicit_wait2.html

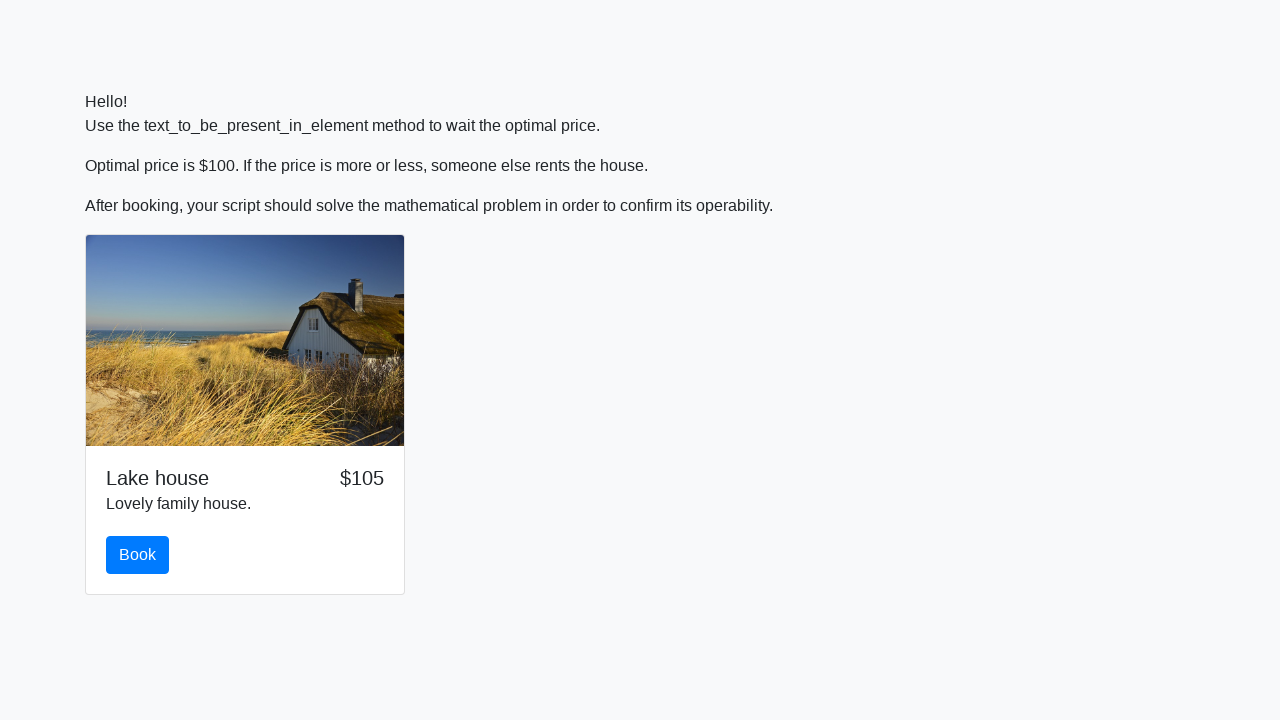

Waited for price element to display '100'
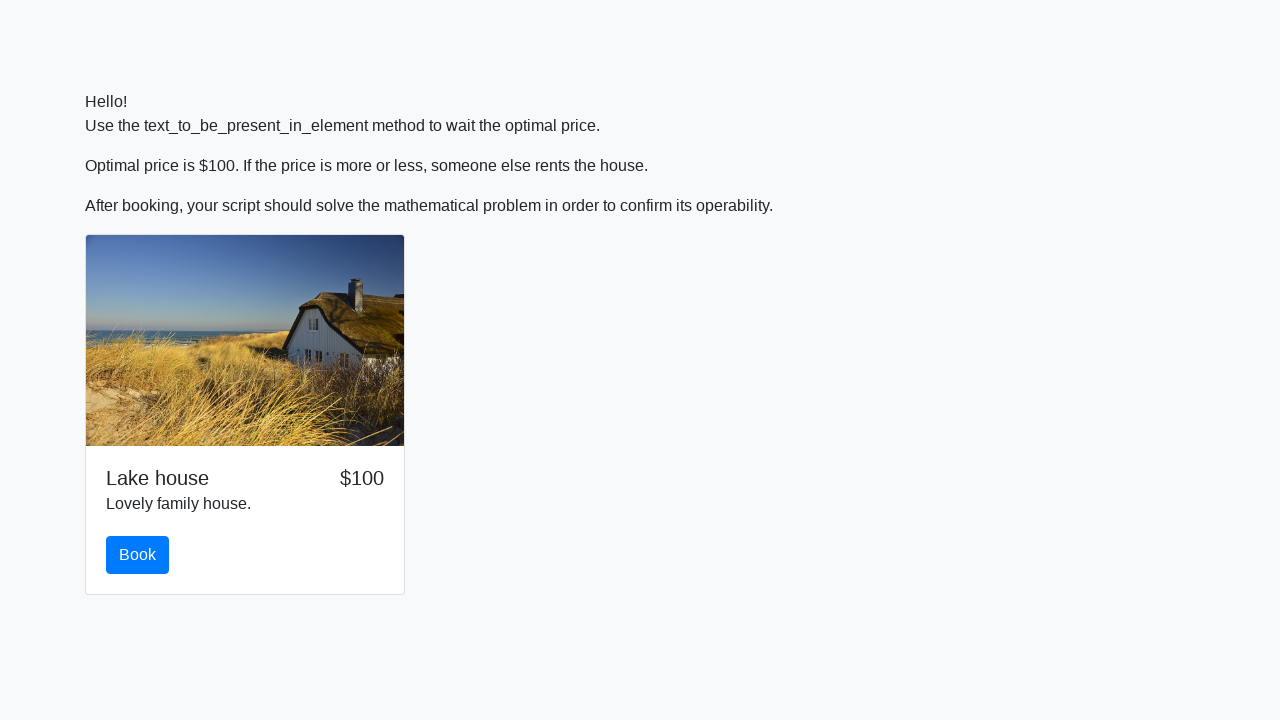

Clicked the book button at (138, 555) on #book
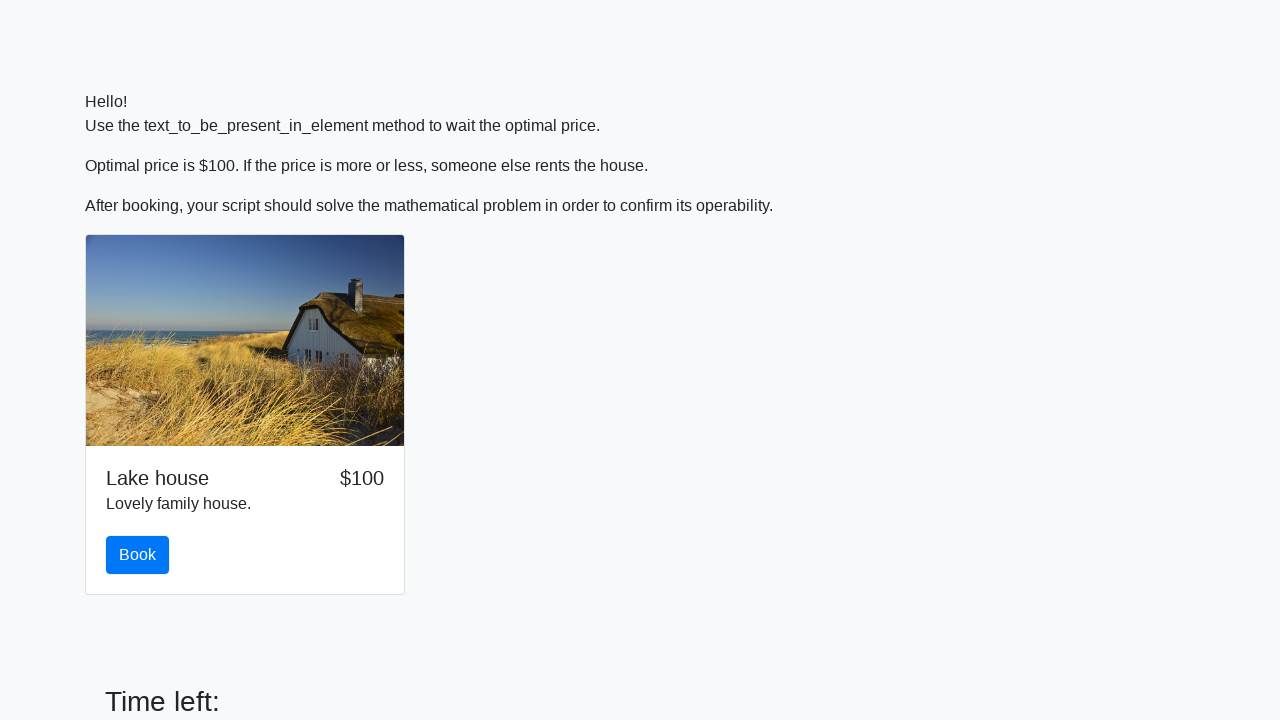

Retrieved input value: 570
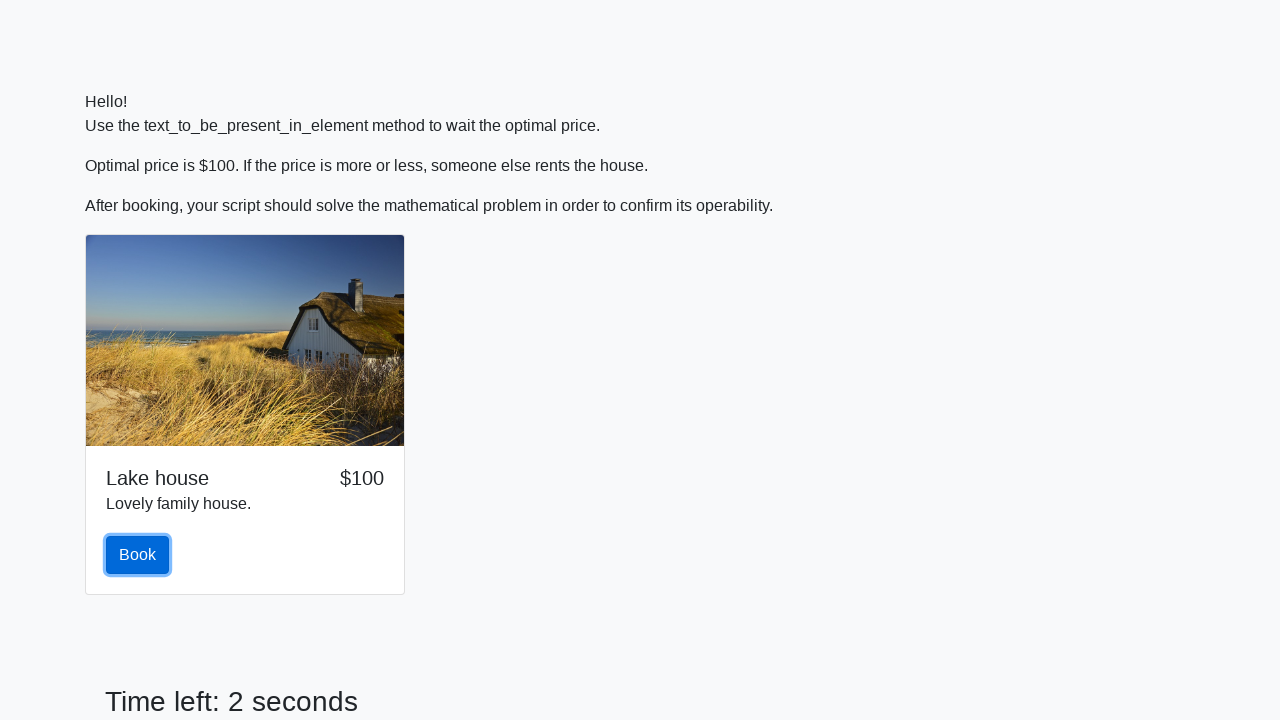

Calculated answer value: 2.4649606274663154
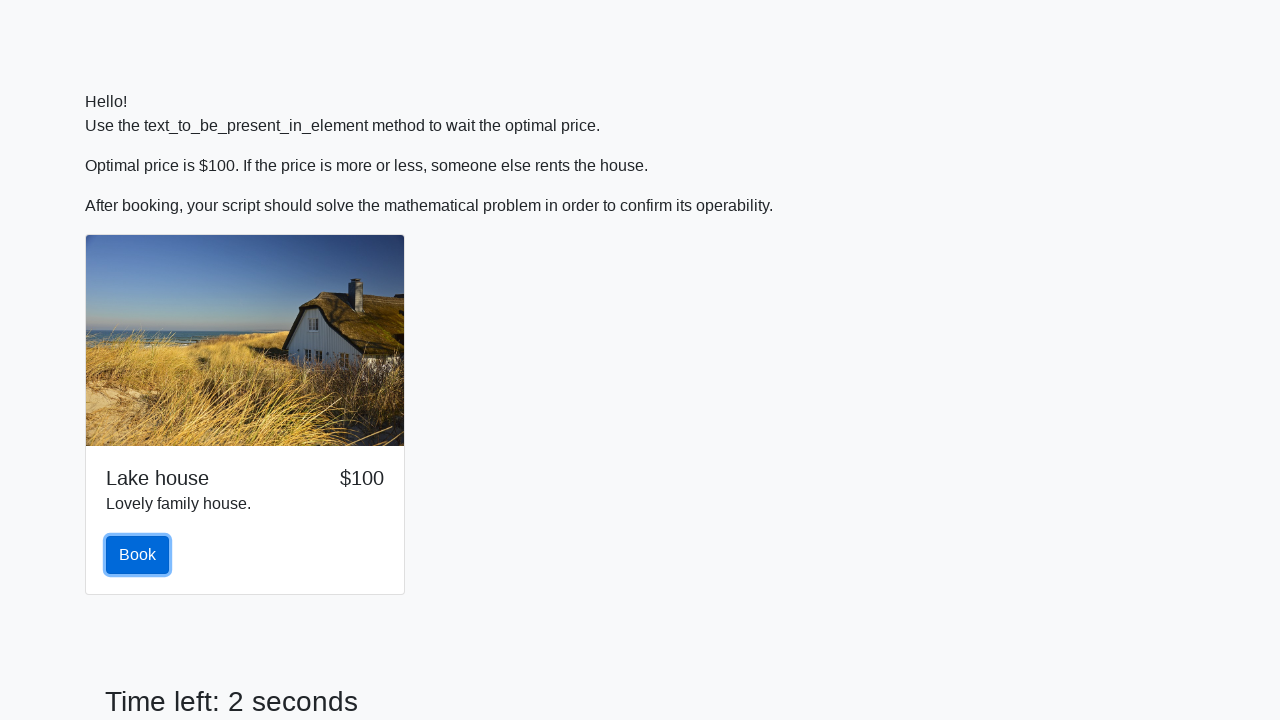

Filled answer field with calculated value on #answer
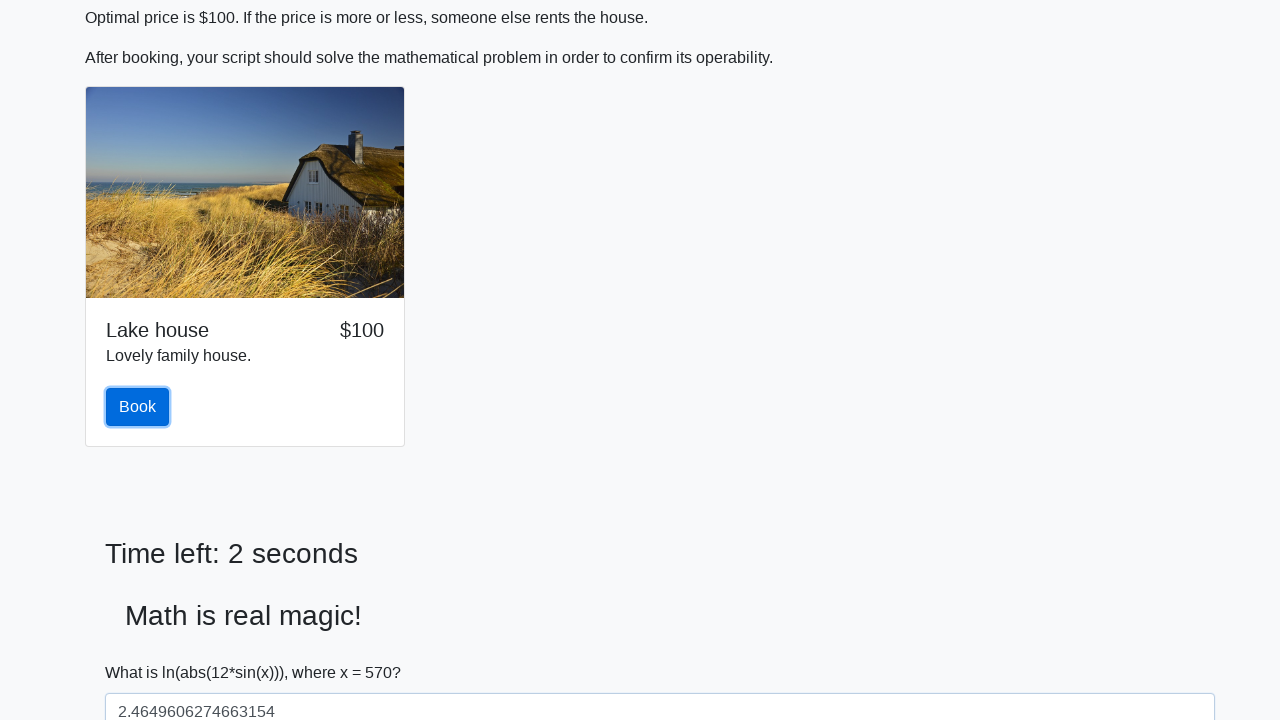

Clicked submit button to submit the form at (143, 651) on button[type='submit']
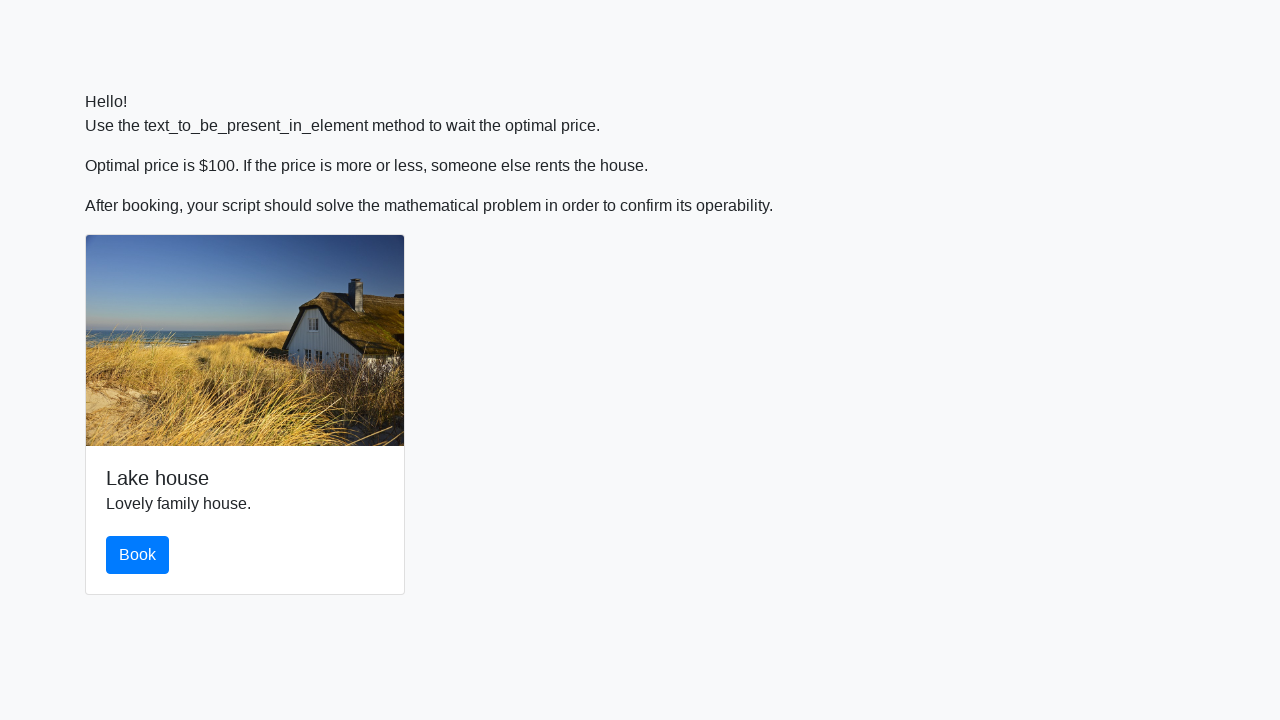

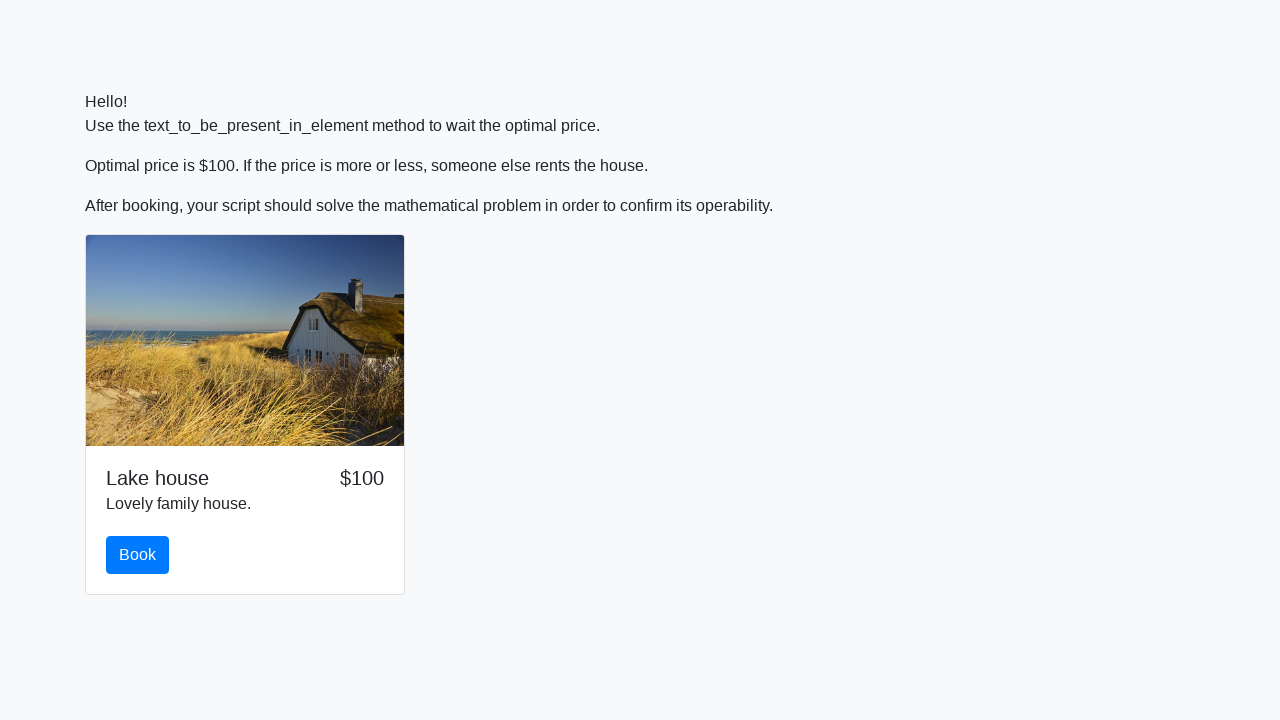